Tests clicking a verify button and checking for a success message on a page that loads elements asynchronously

Starting URL: http://suninjuly.github.io/wait1.html

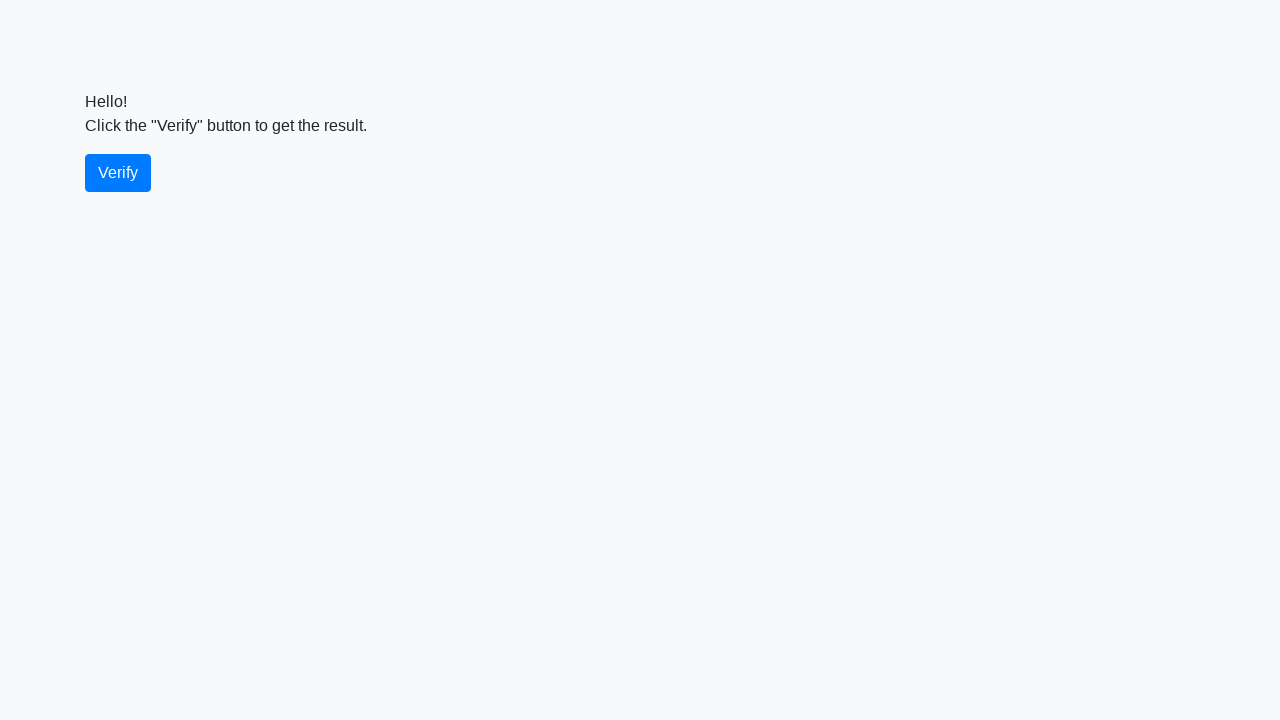

Navigated to implicit wait example page
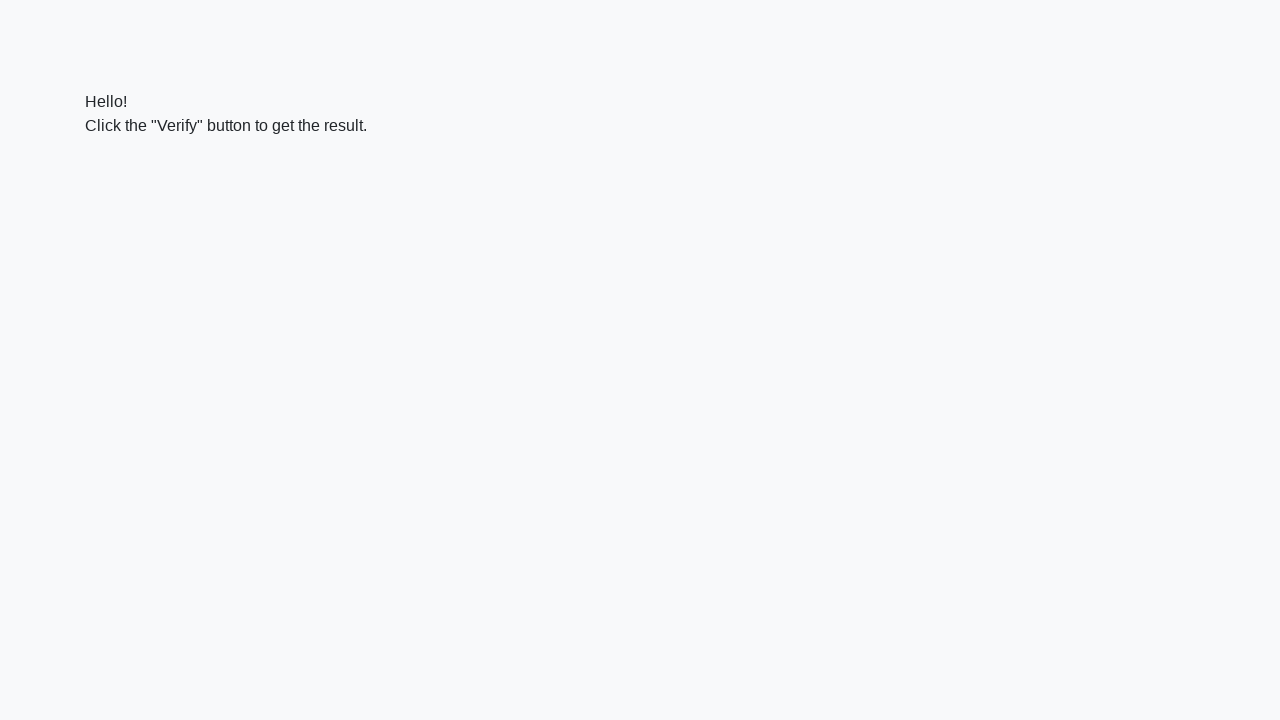

Clicked the verify button at (118, 173) on #verify
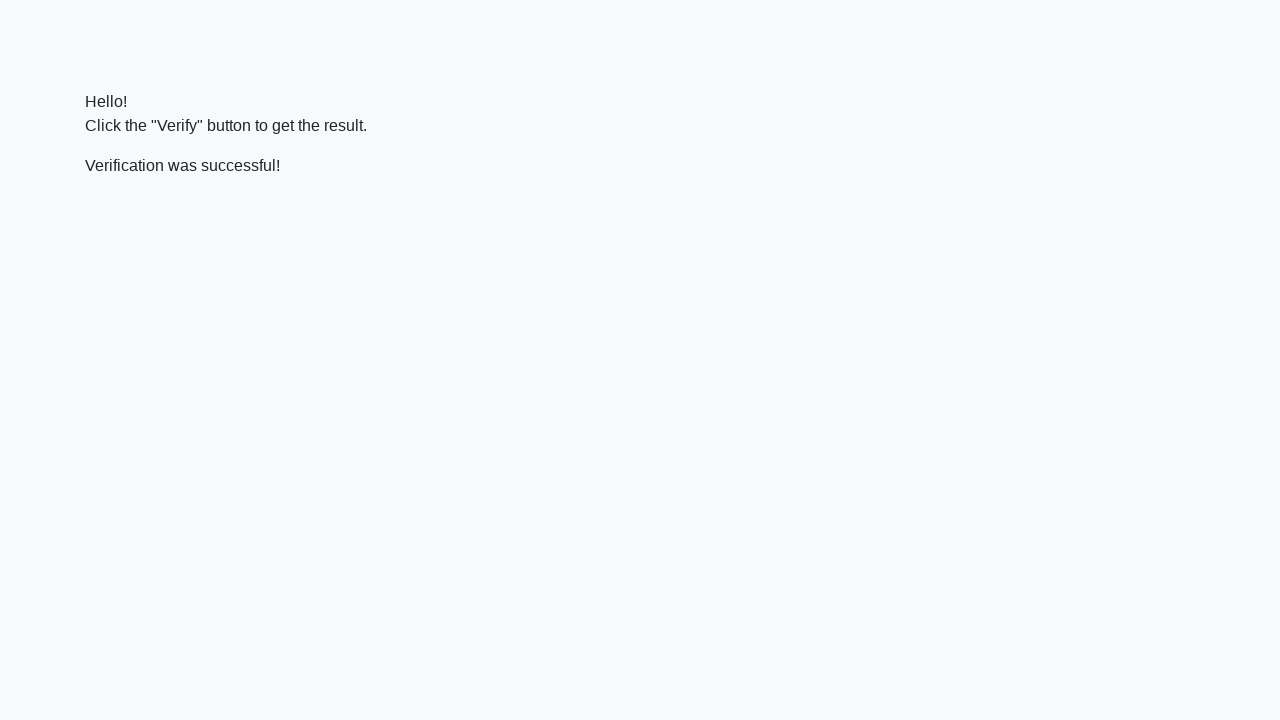

Success message element loaded after async wait
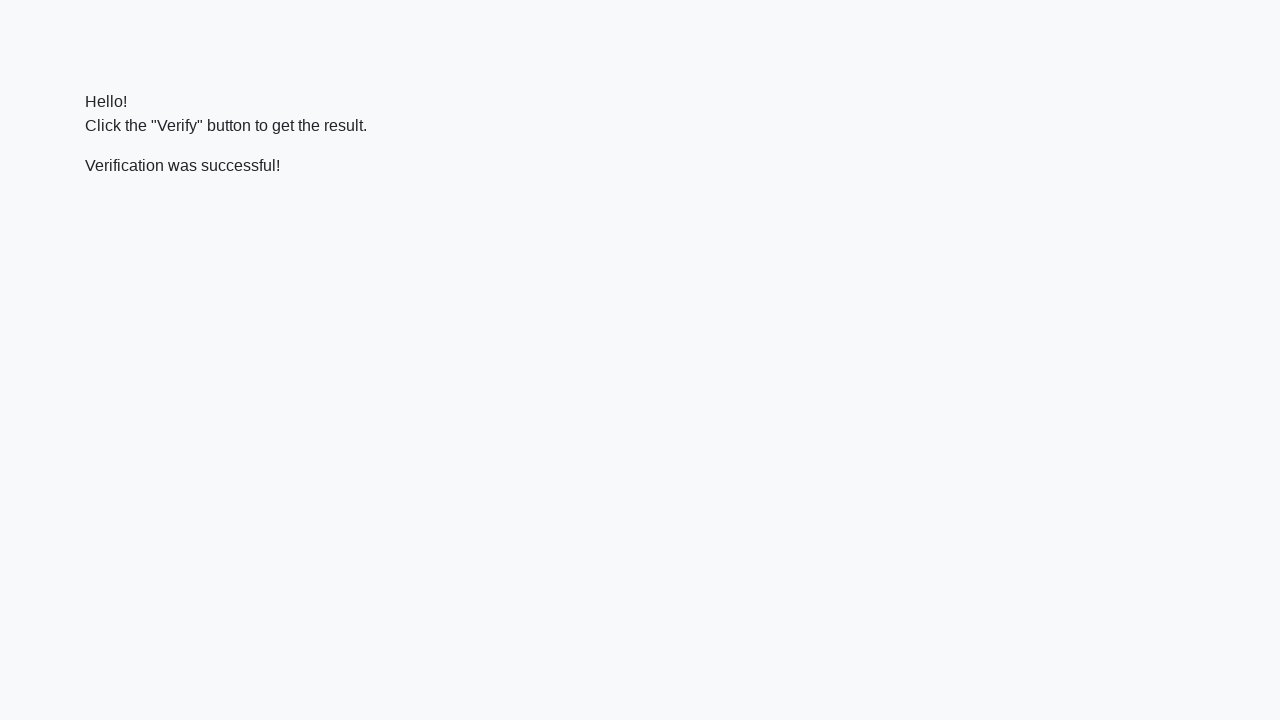

Located verify message element
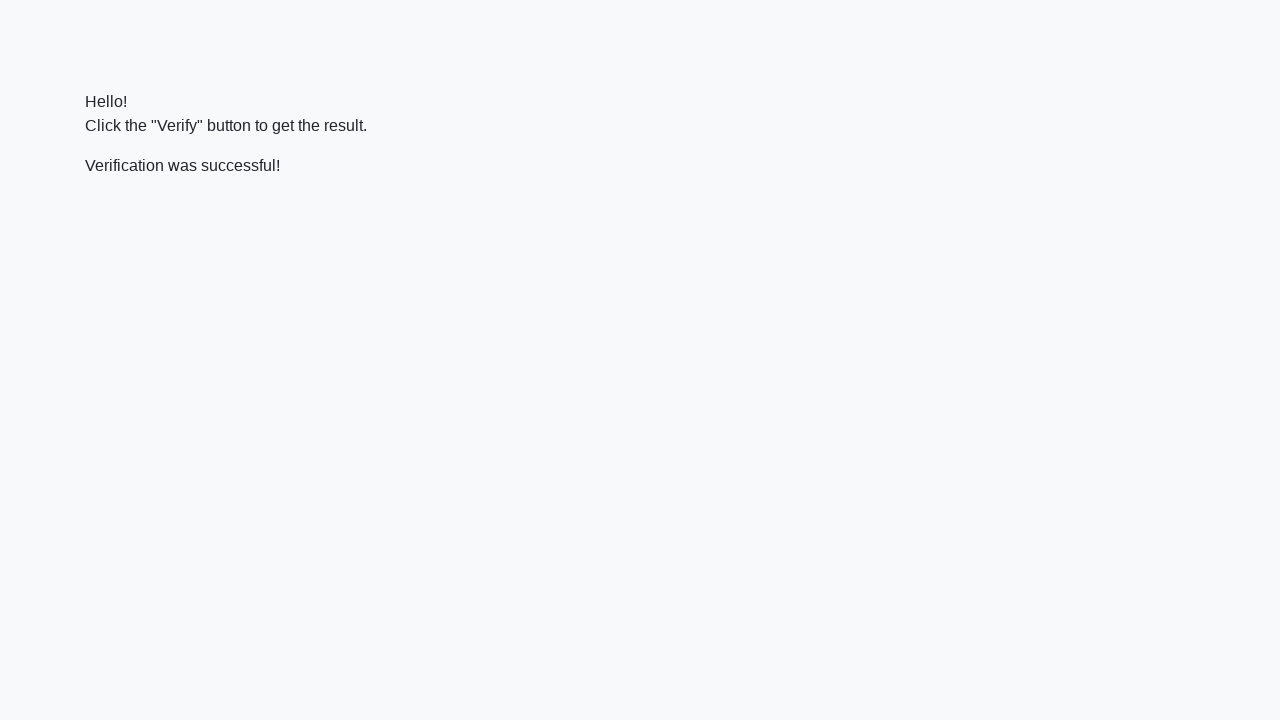

Verified 'successful' text found in success message
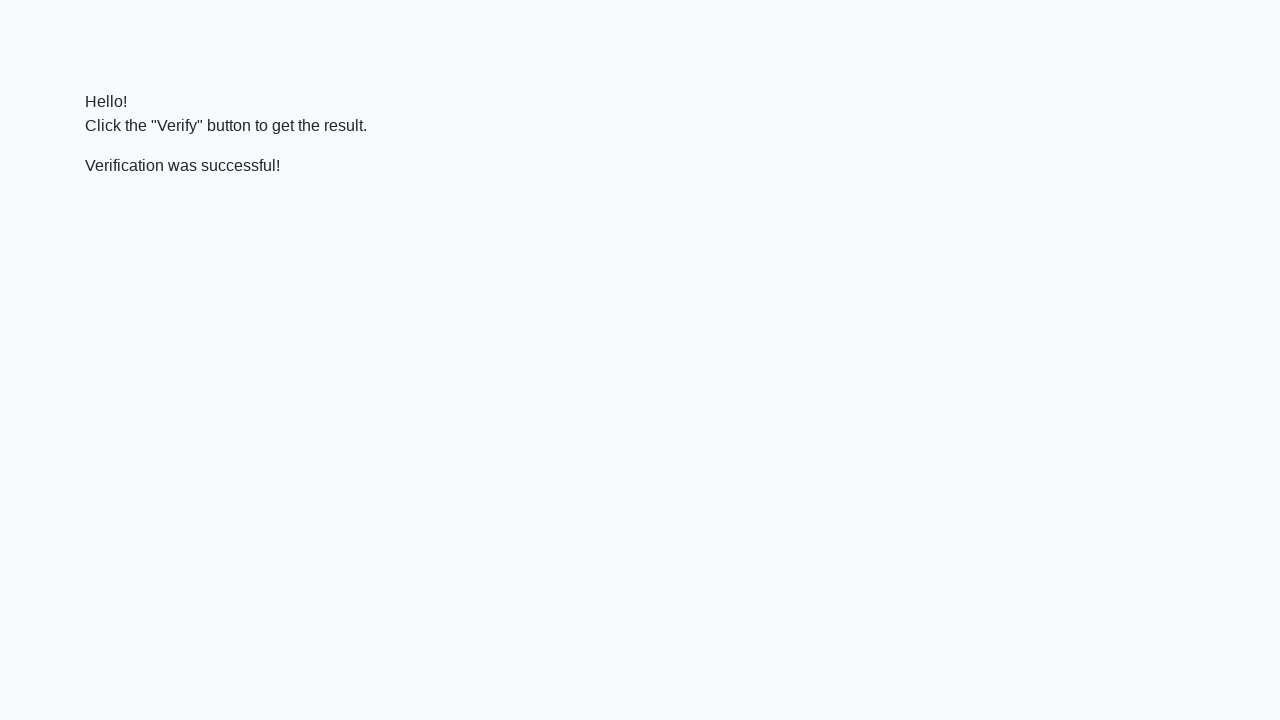

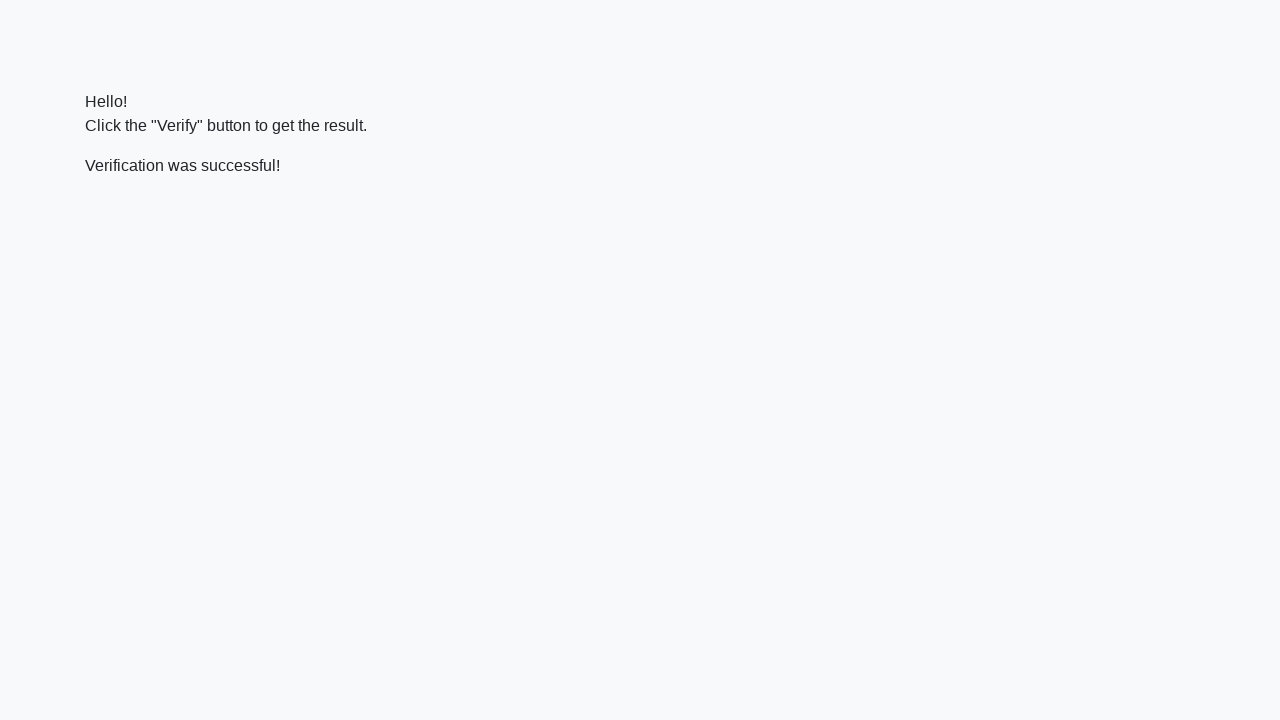